Verifies that the username and password input fields have correct placeholder text

Starting URL: https://opensource-demo.orangehrmlive.com/

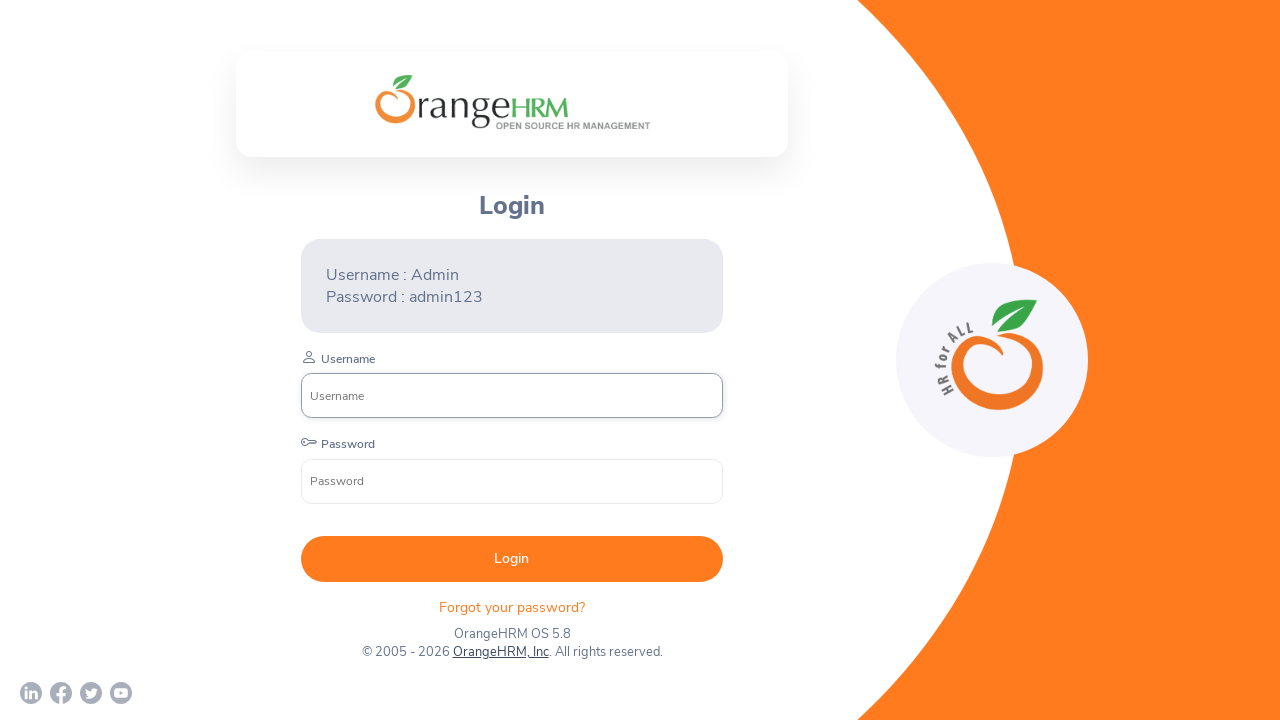

Waited for username input field to load
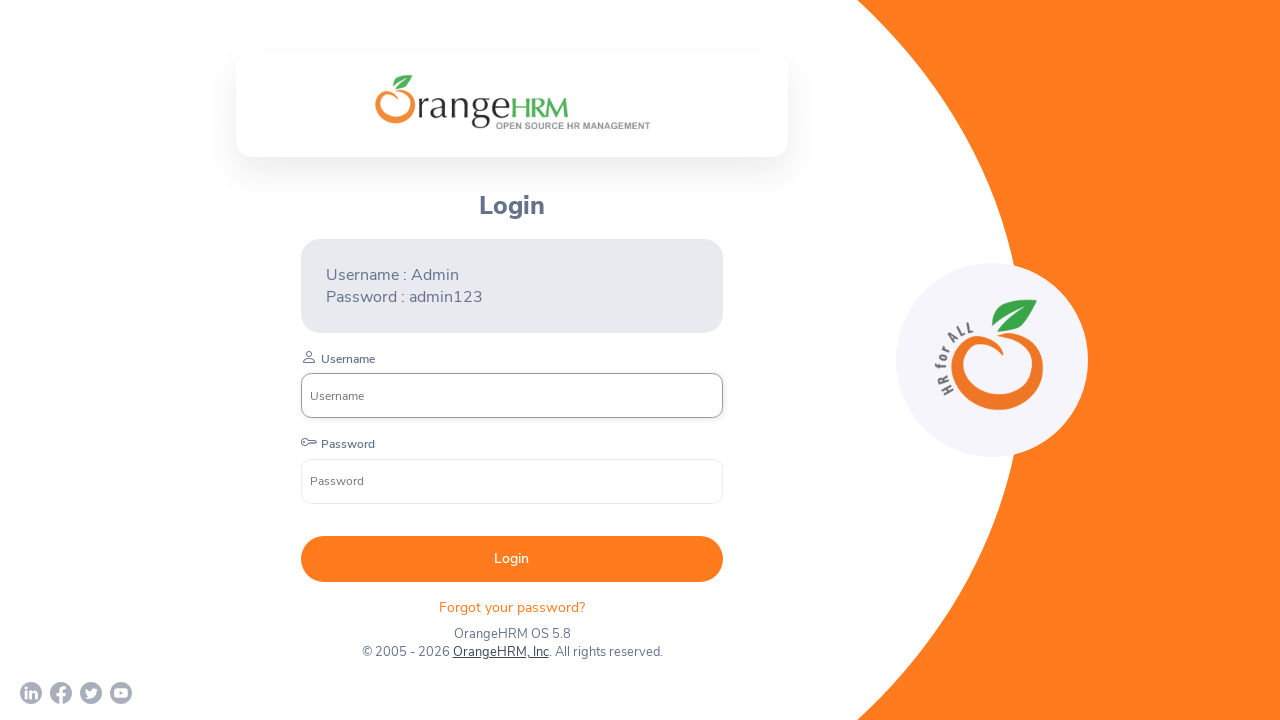

Retrieved username input placeholder attribute
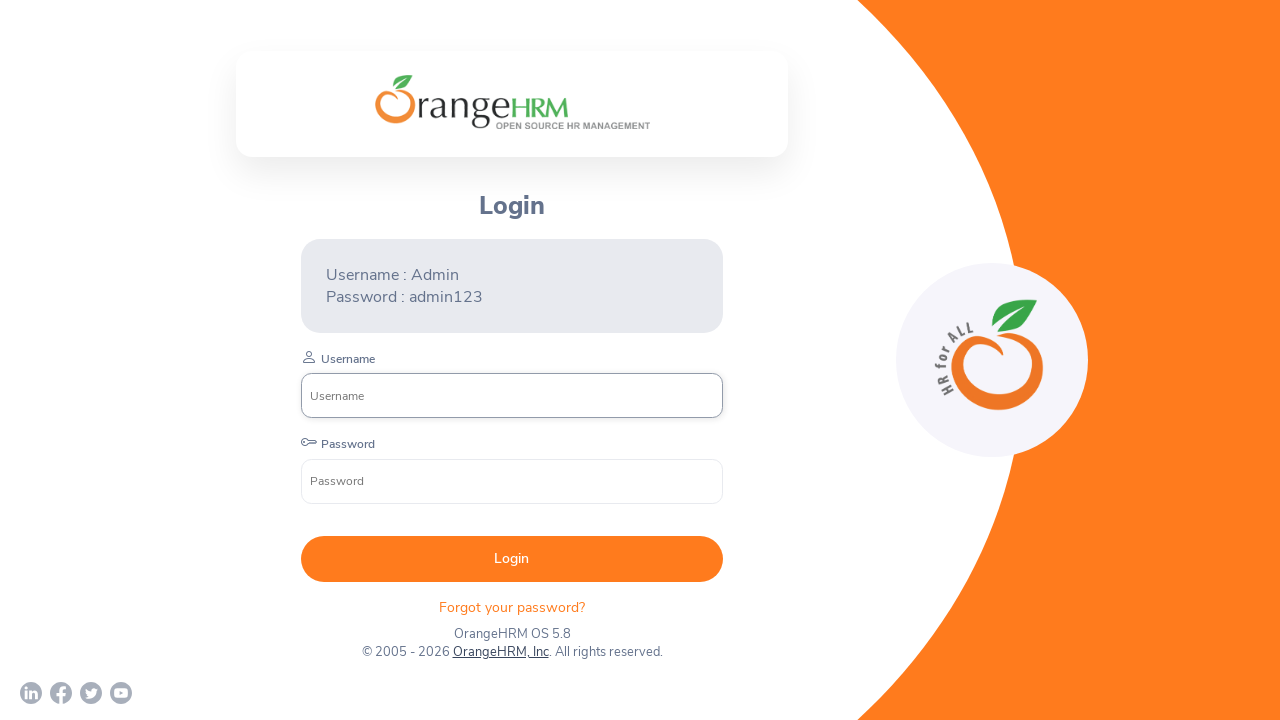

Verified username placeholder text is 'Username'
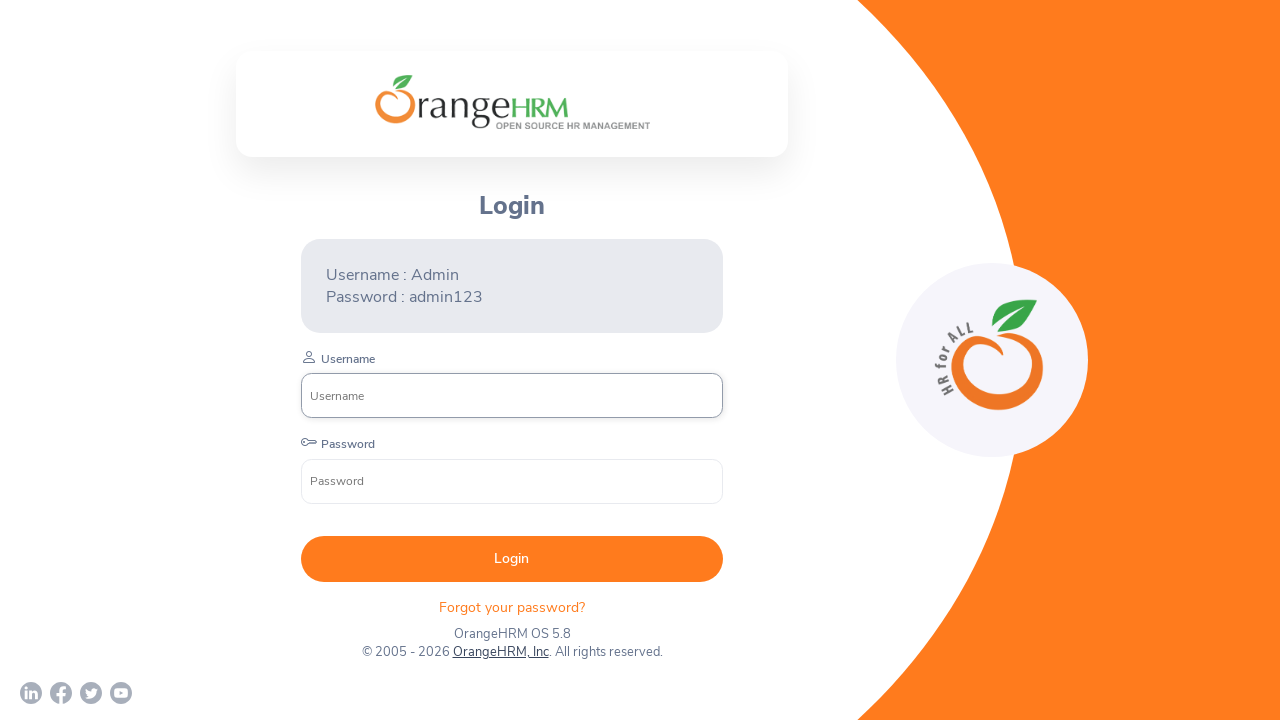

Retrieved password input placeholder attribute
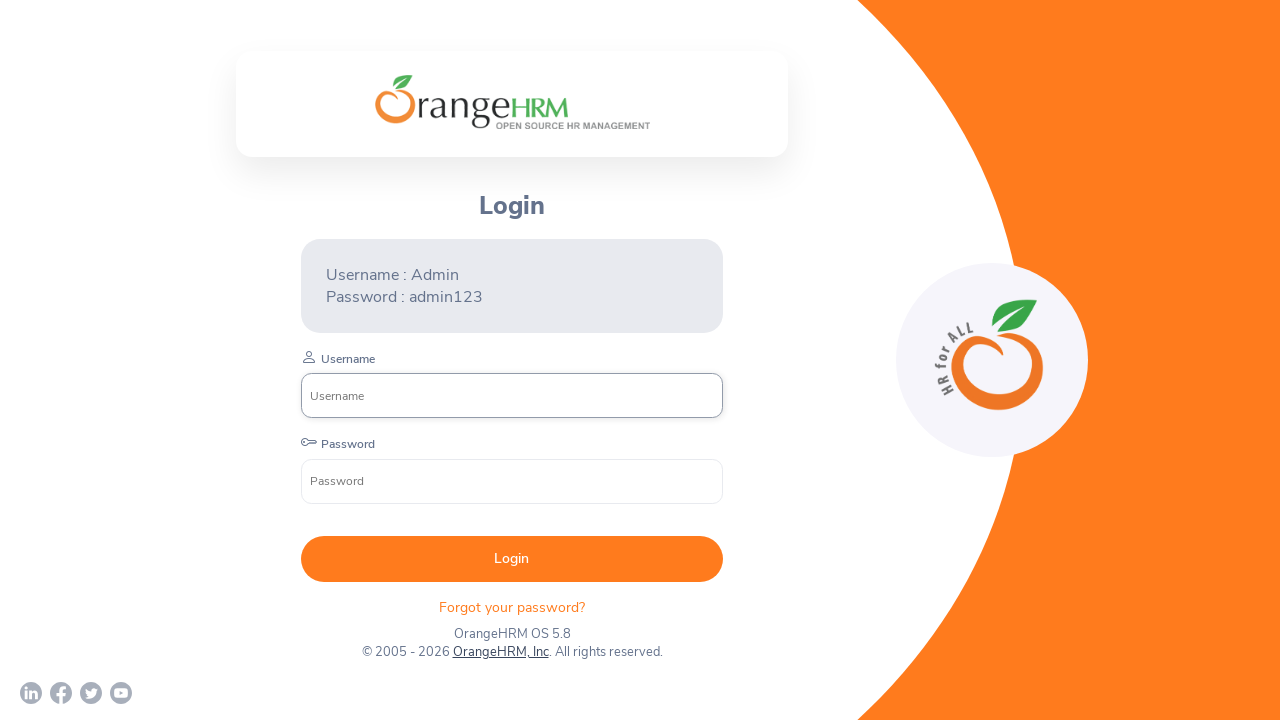

Verified password placeholder text is 'Password'
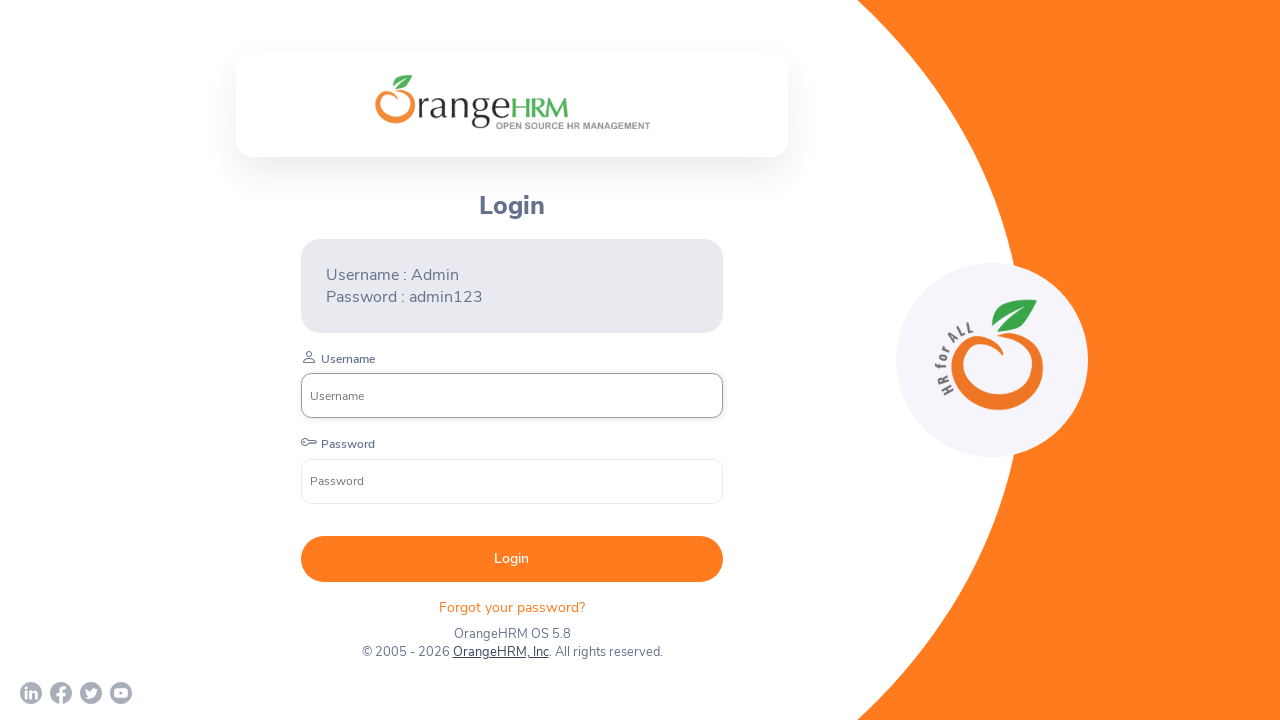

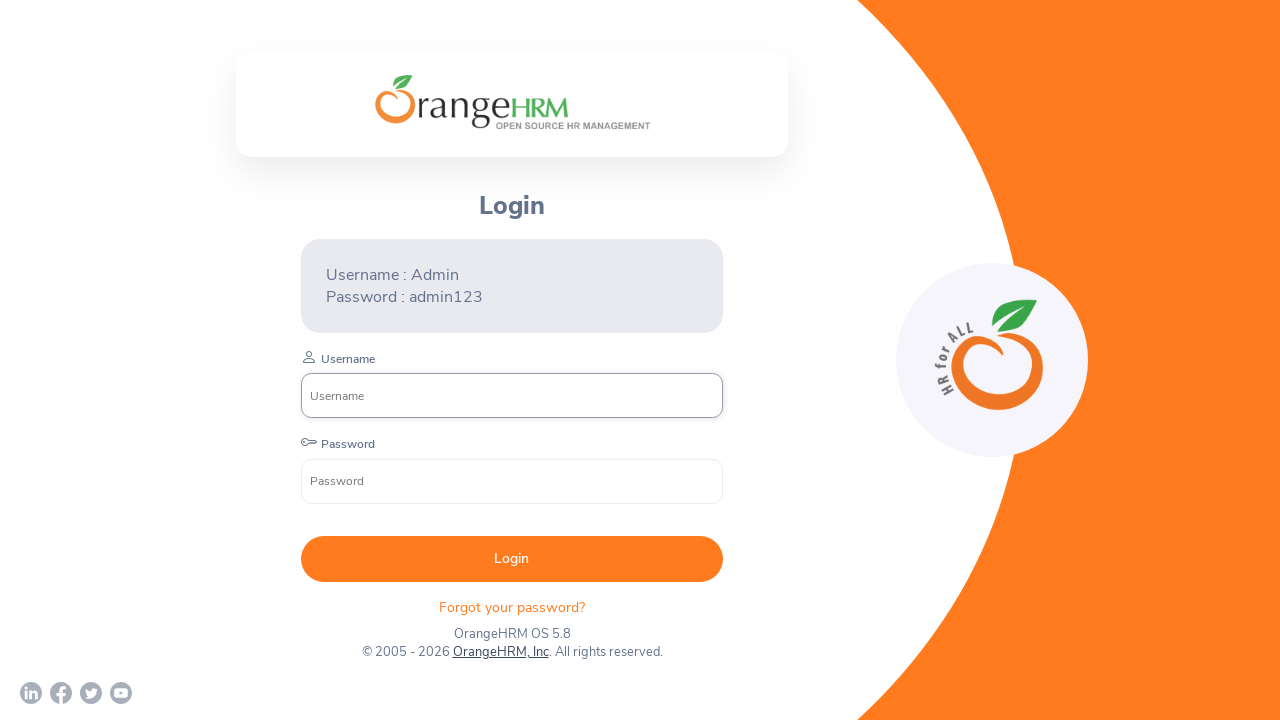